Tests selecting an option from a dropdown list by iterating through options and clicking on the matching one, then verifying the selection

Starting URL: http://the-internet.herokuapp.com/dropdown

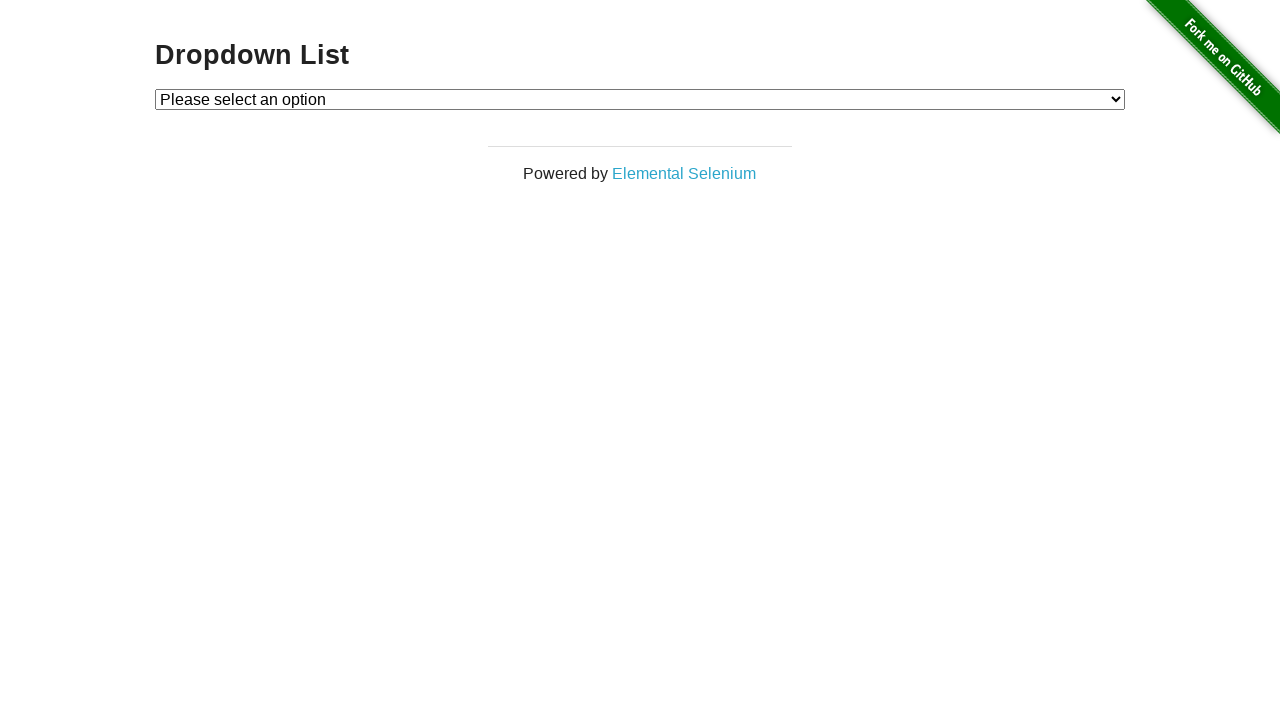

Located dropdown element
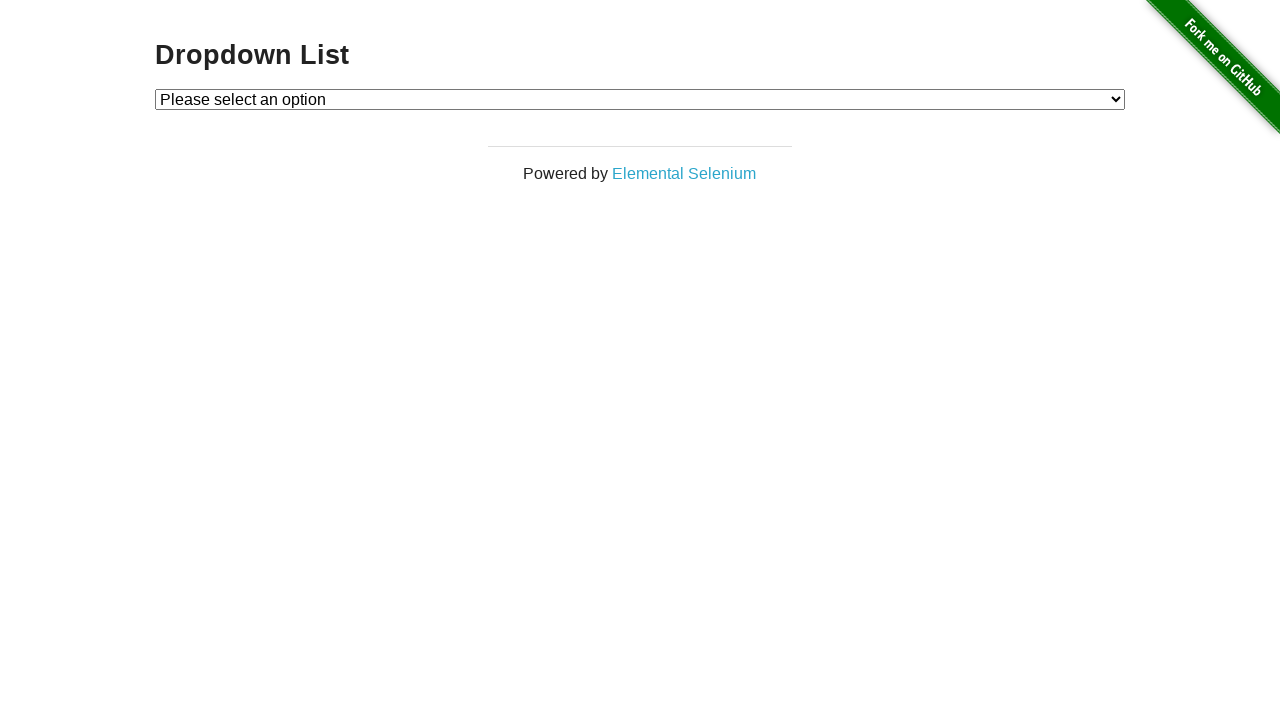

Selected 'Option 1' from dropdown on #dropdown
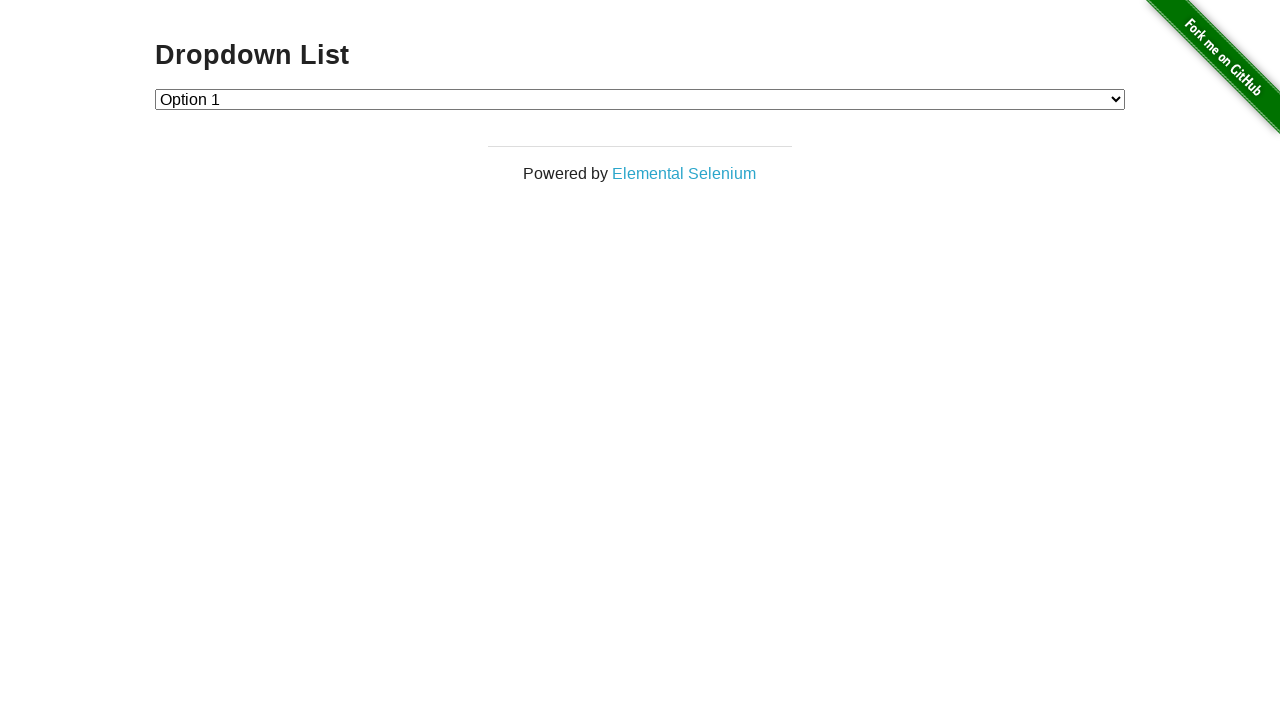

Retrieved selected dropdown value
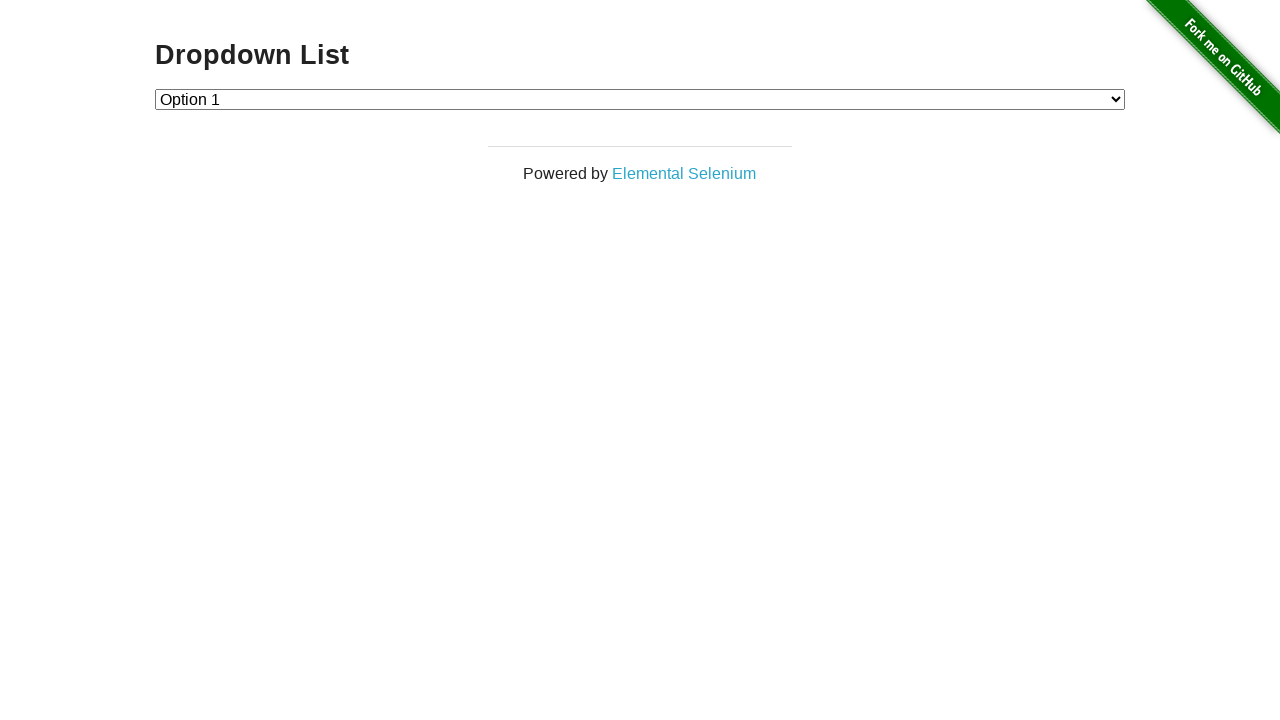

Verified that 'Option 1' is selected in dropdown
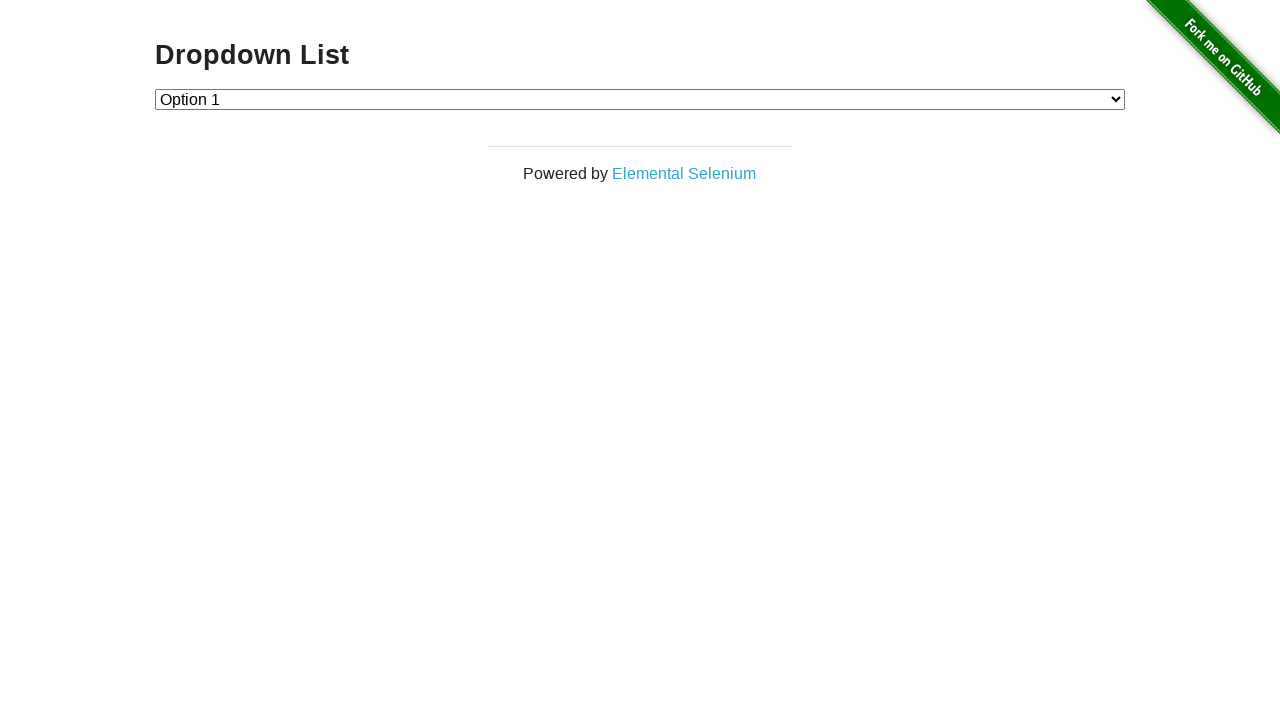

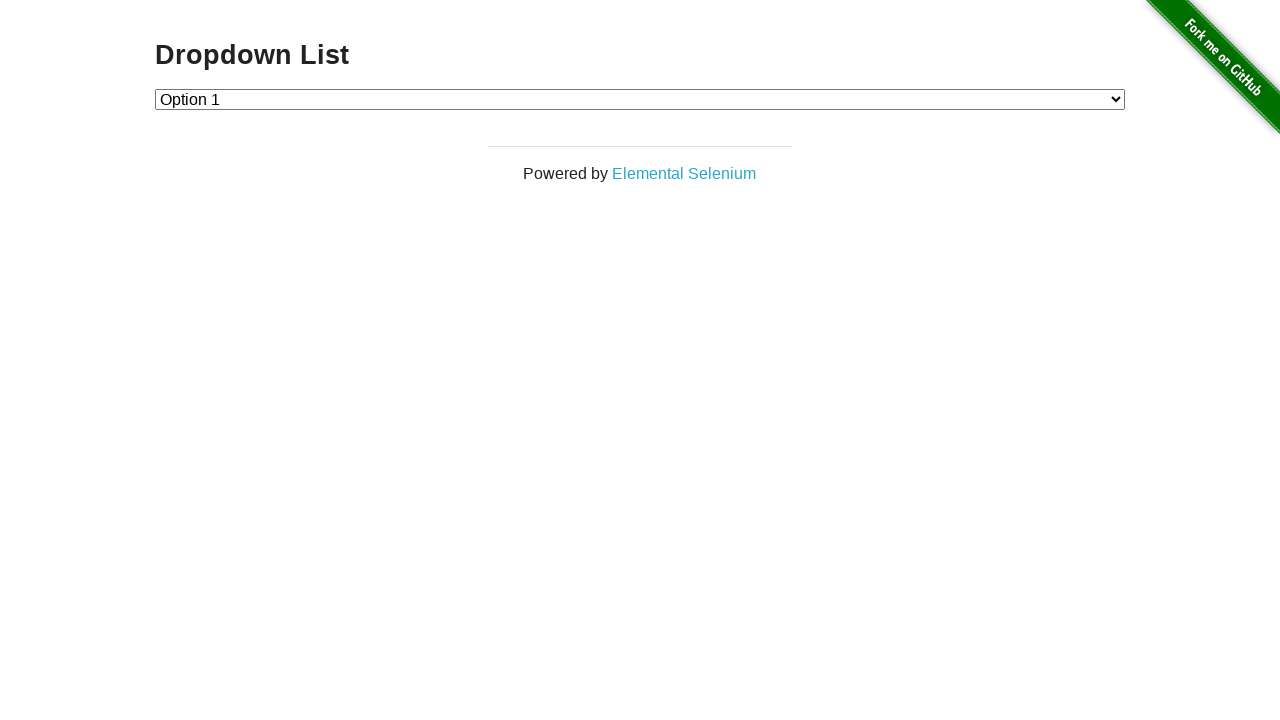